Tests form interaction by clicking an image to enter registration page and filling in the first name field

Starting URL: http://demo.automationtesting.in/

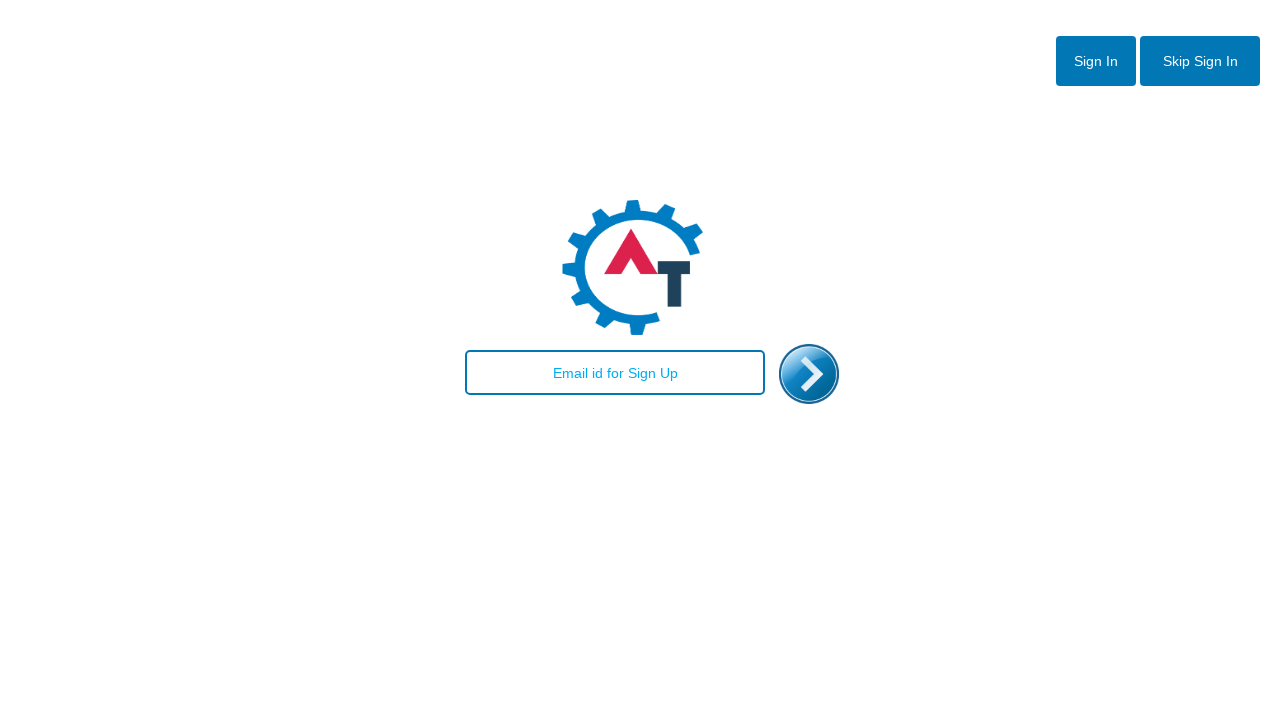

Clicked enter image to navigate to registration page at (809, 374) on img#enterimg
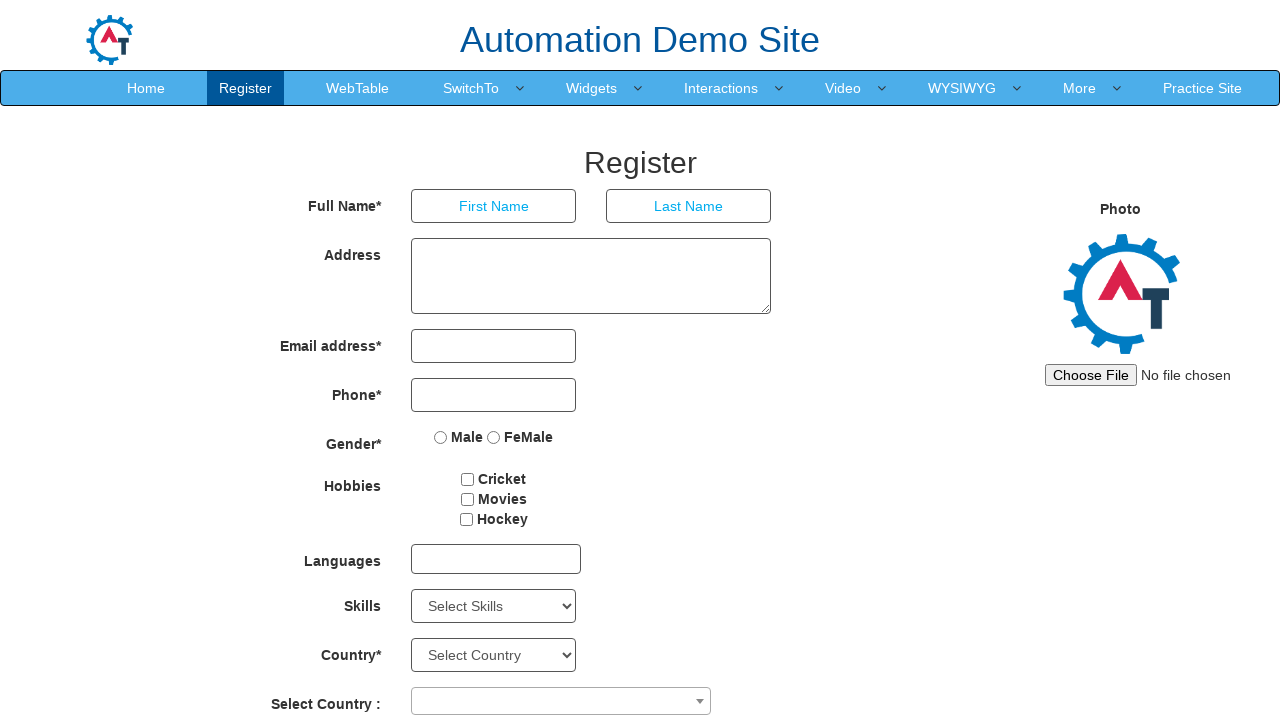

Filled first name field with 'Johny' on input[placeholder='First Name']
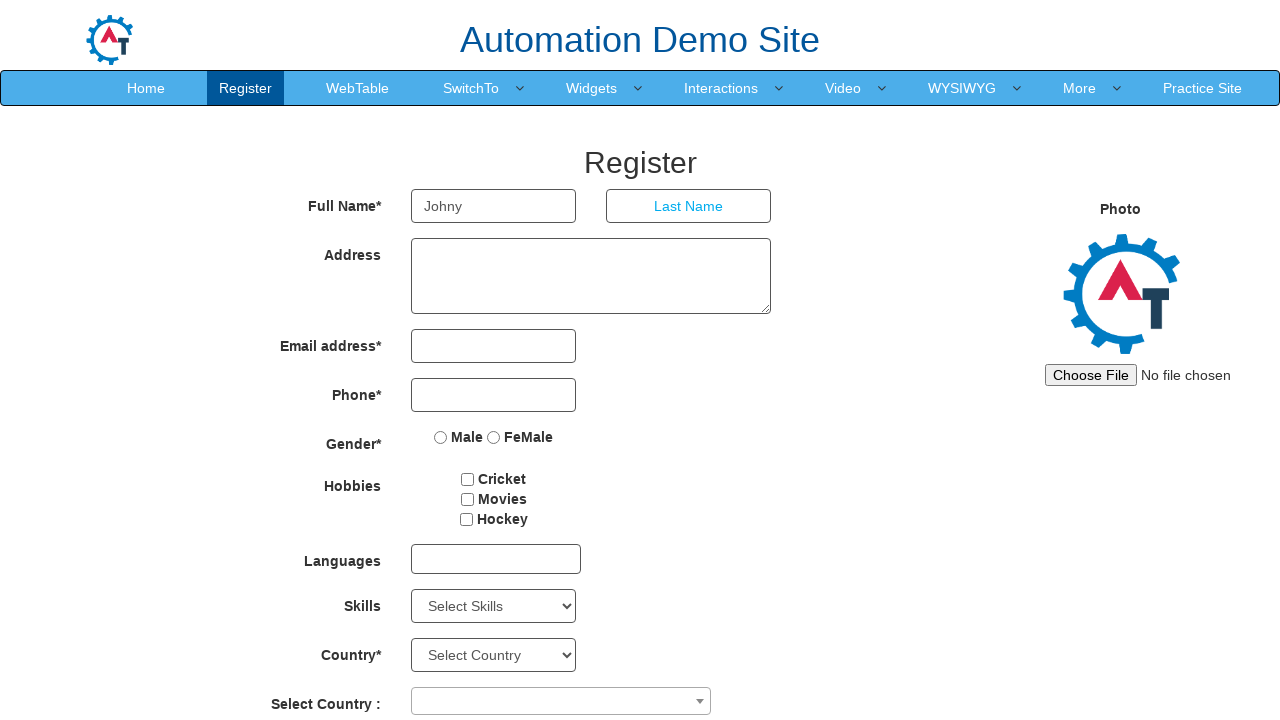

Verified first name field contains 'Johny'
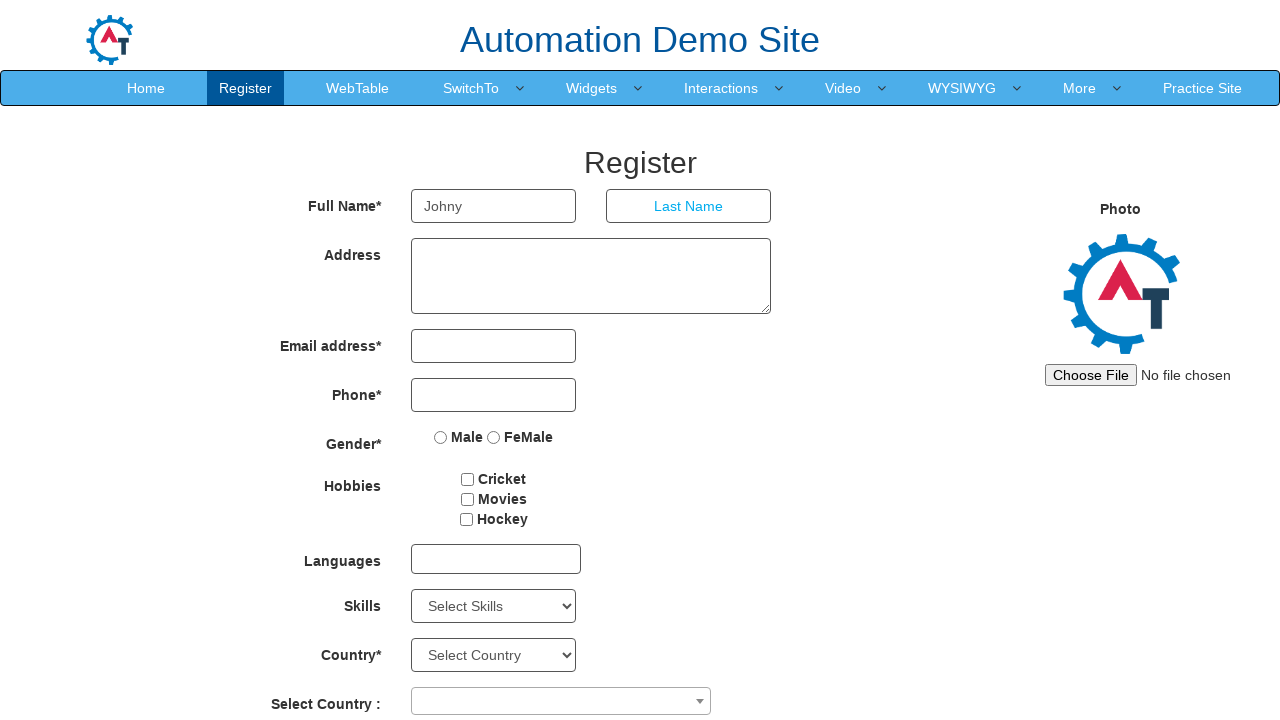

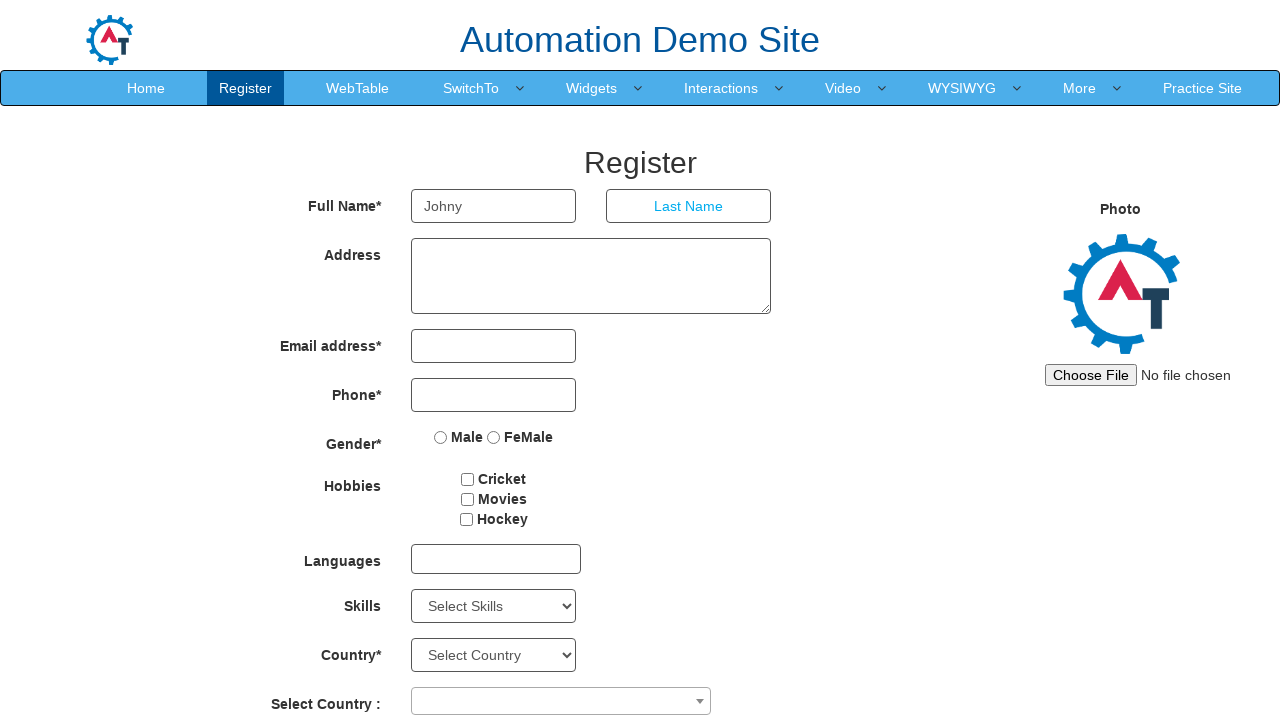